Opens all links from the first footer column in new tabs and switches through each tab to verify they load correctly

Starting URL: https://rahulshettyacademy.com/AutomationPractice/

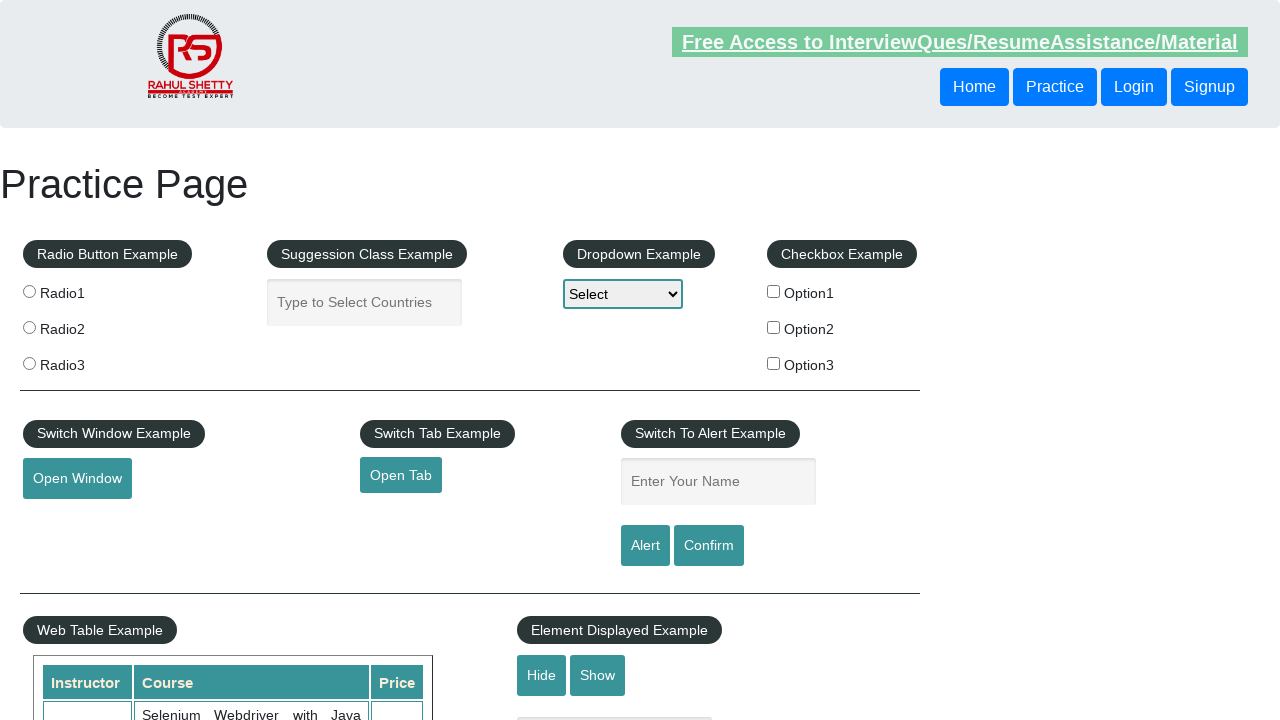

Located footer section with ID 'gf-BIG'
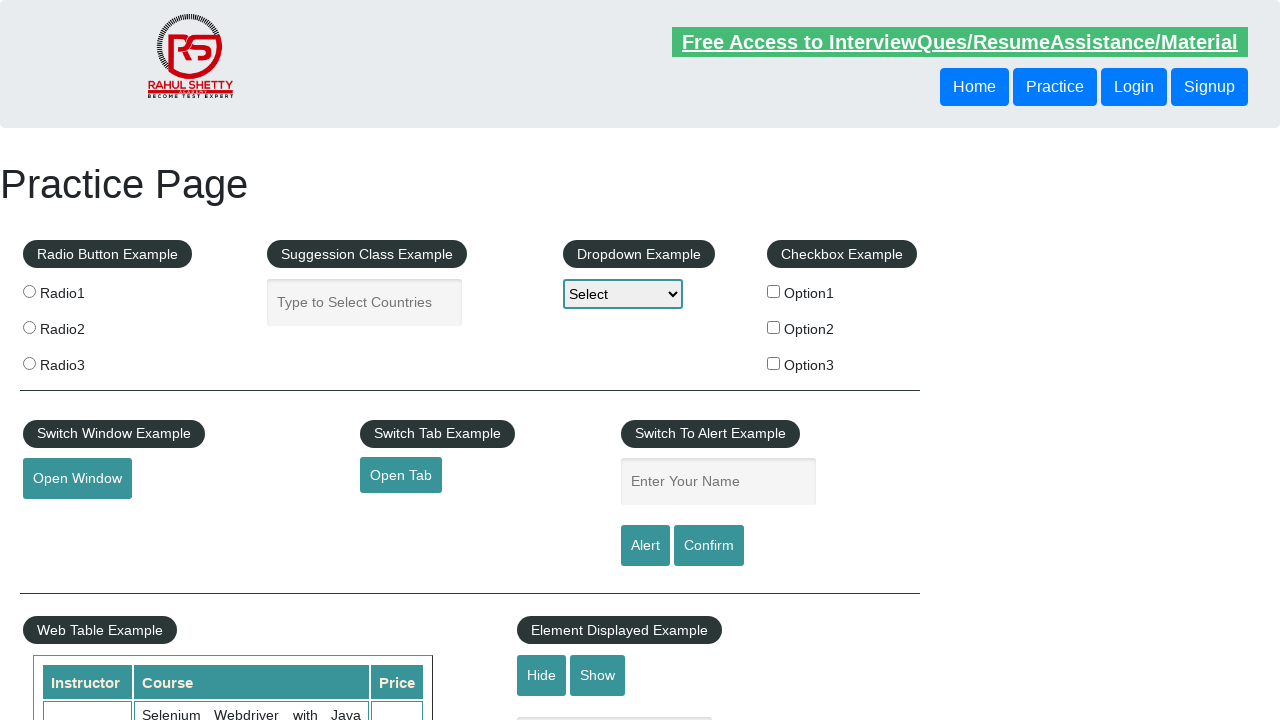

Located first column in footer
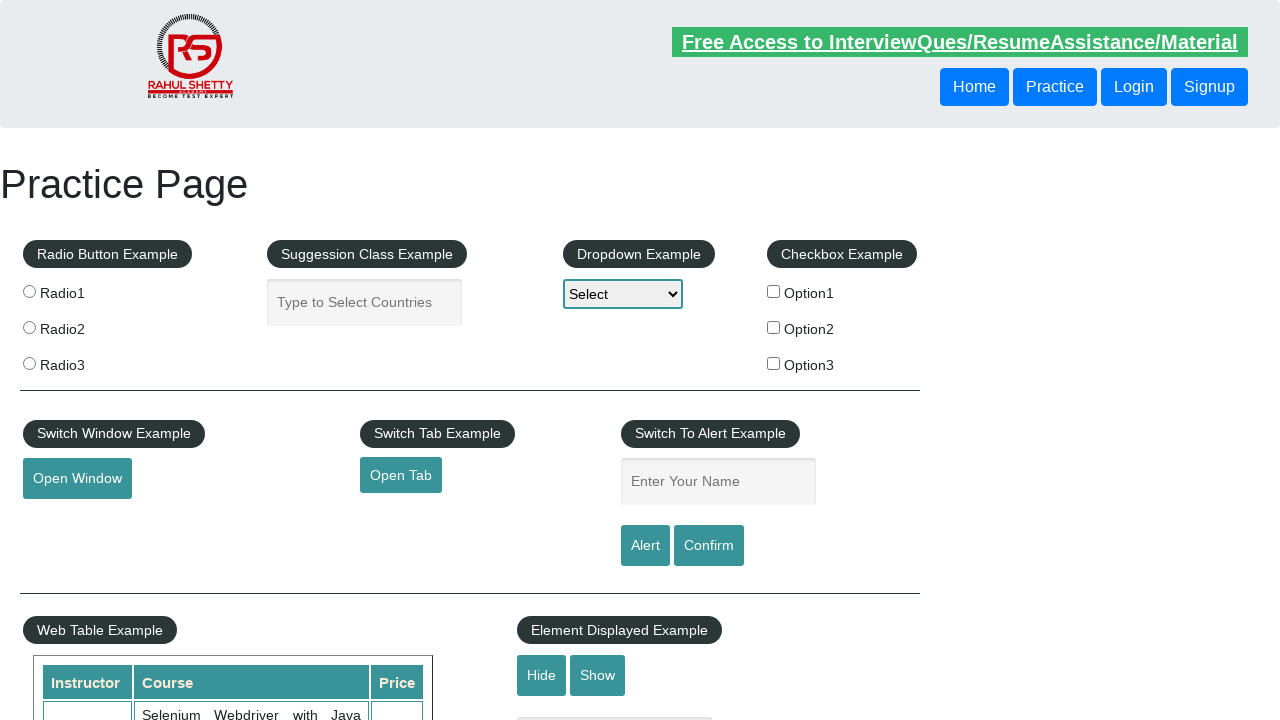

Retrieved all links from first footer column: 5 links found
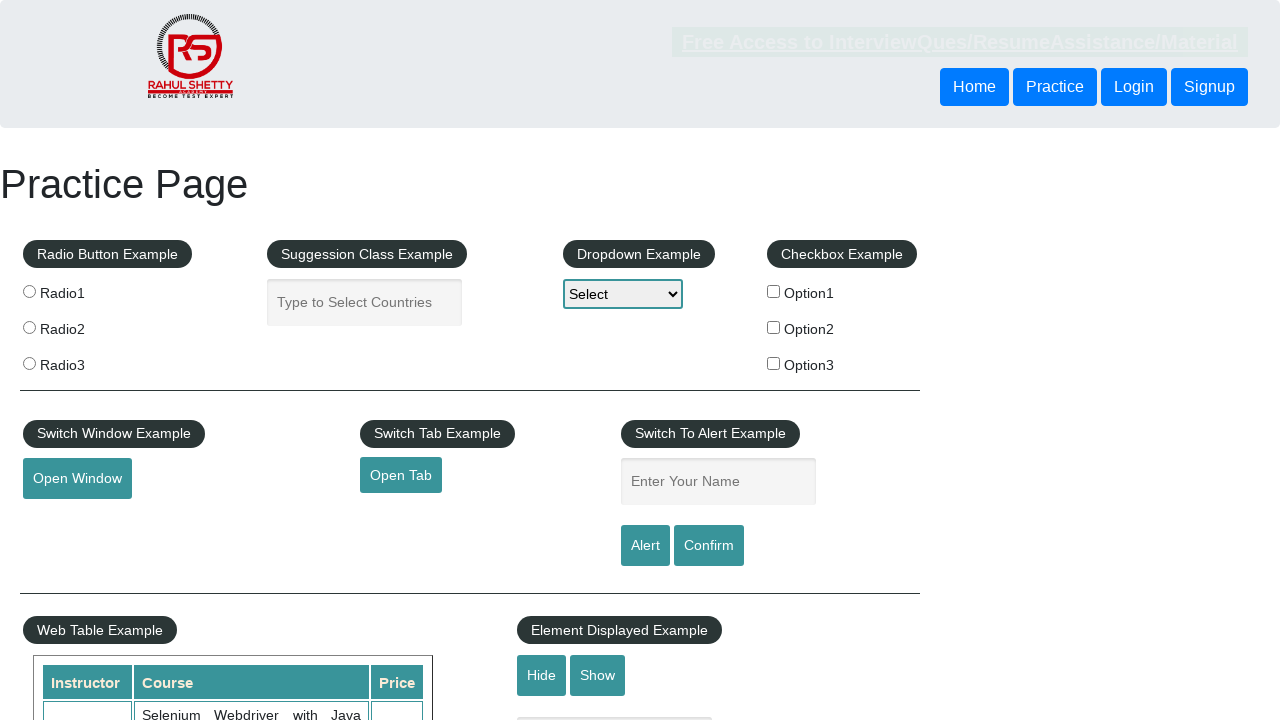

Retrieved href attribute from link 1: http://www.restapitutorial.com/
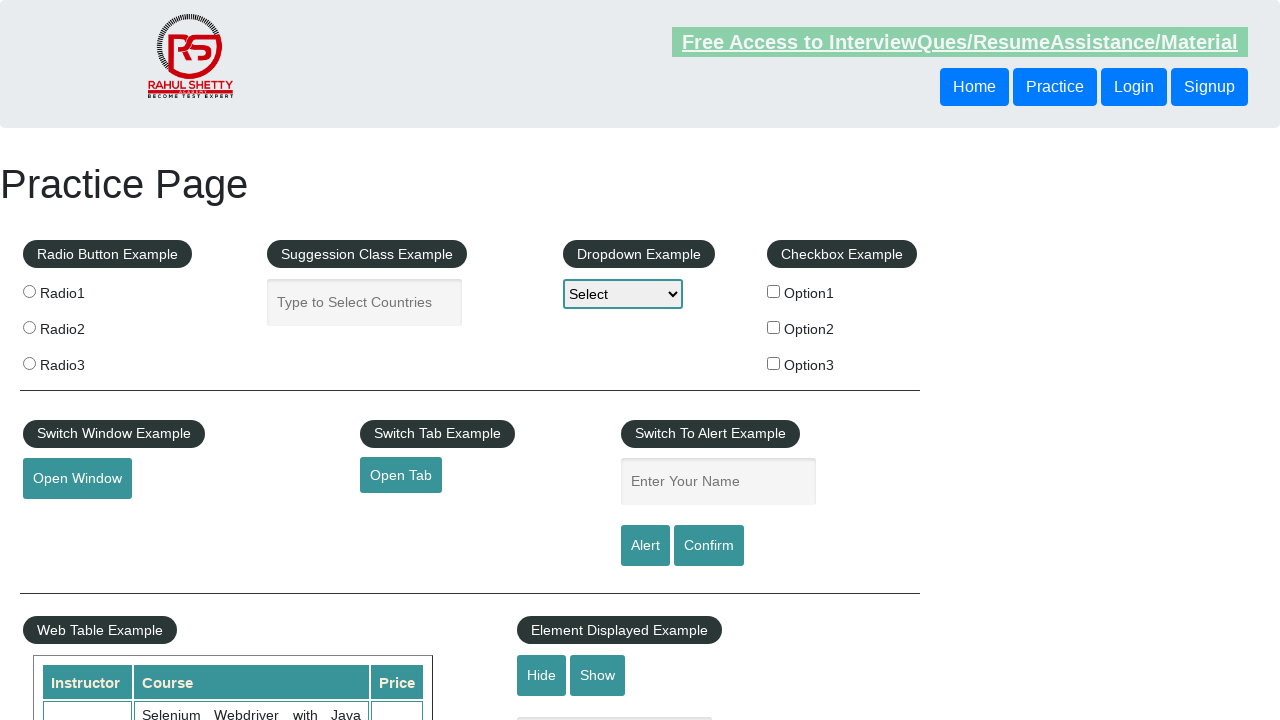

Opened link 1 in new tab using Ctrl+Click at (68, 520) on #gf-BIG >> xpath=//tbody/tr/td[1]/ul >> a >> nth=1
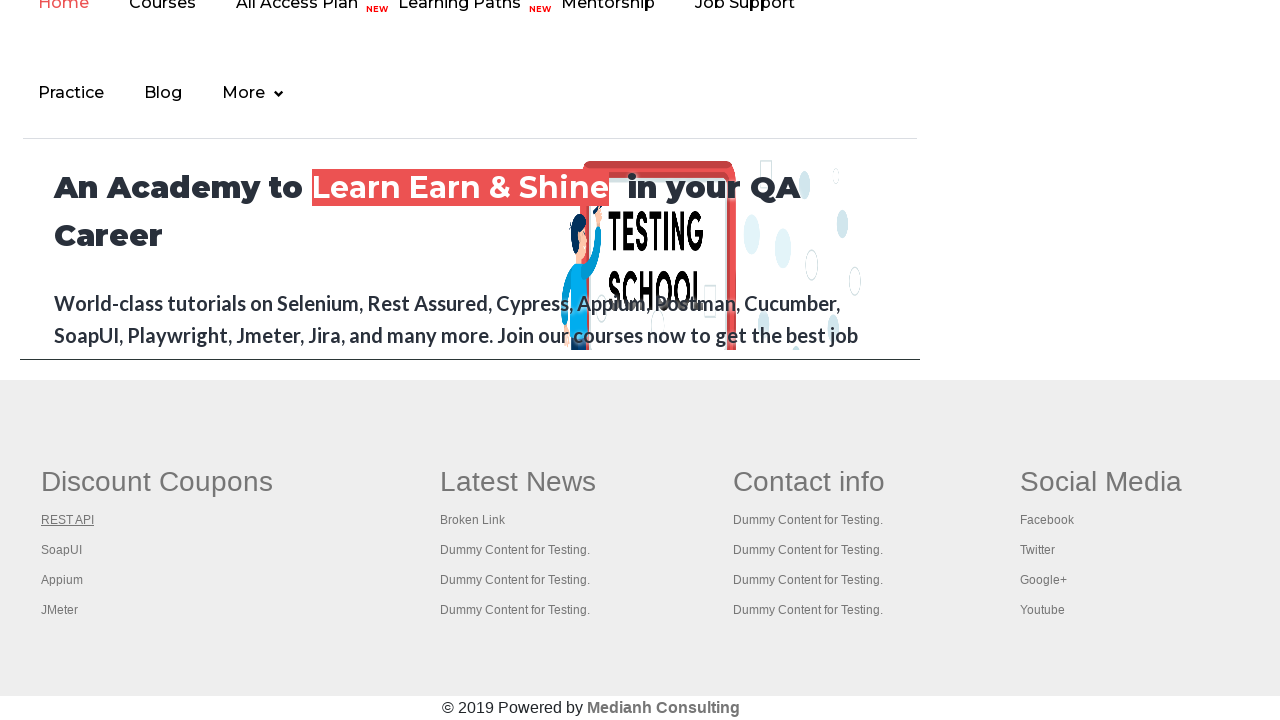

Retrieved href attribute from link 2: https://www.soapui.org/
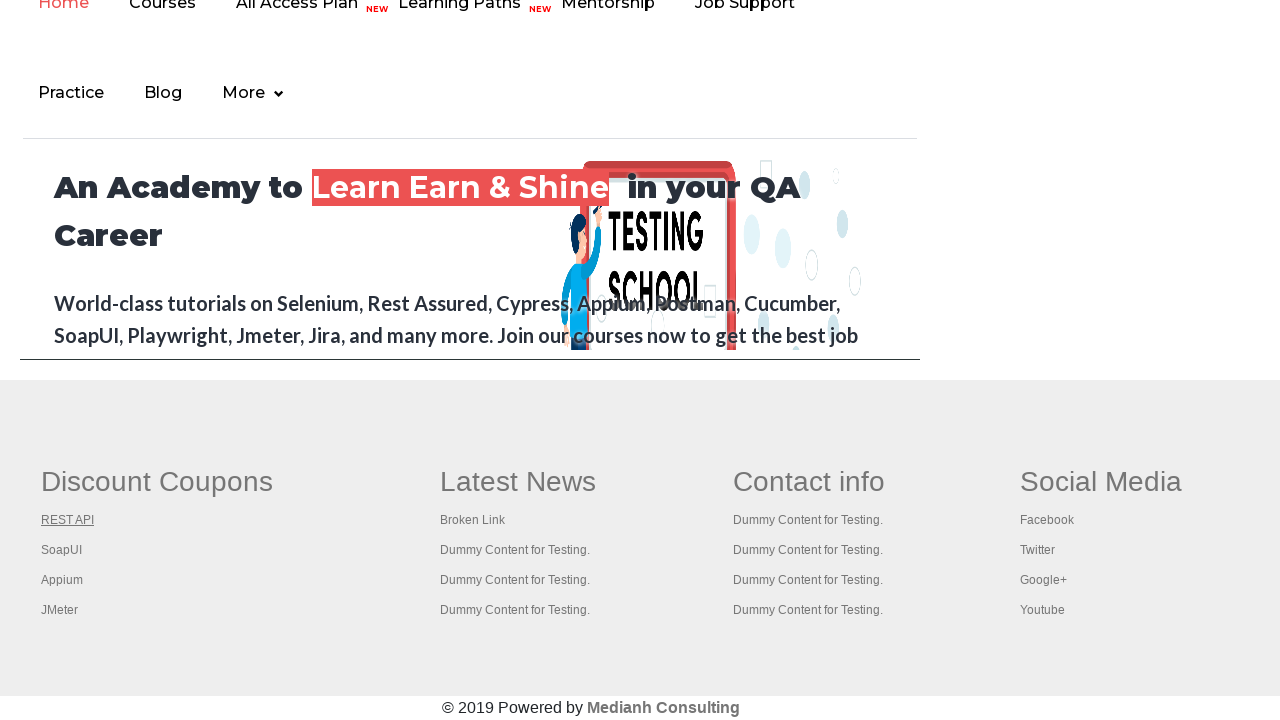

Opened link 2 in new tab using Ctrl+Click at (62, 550) on #gf-BIG >> xpath=//tbody/tr/td[1]/ul >> a >> nth=2
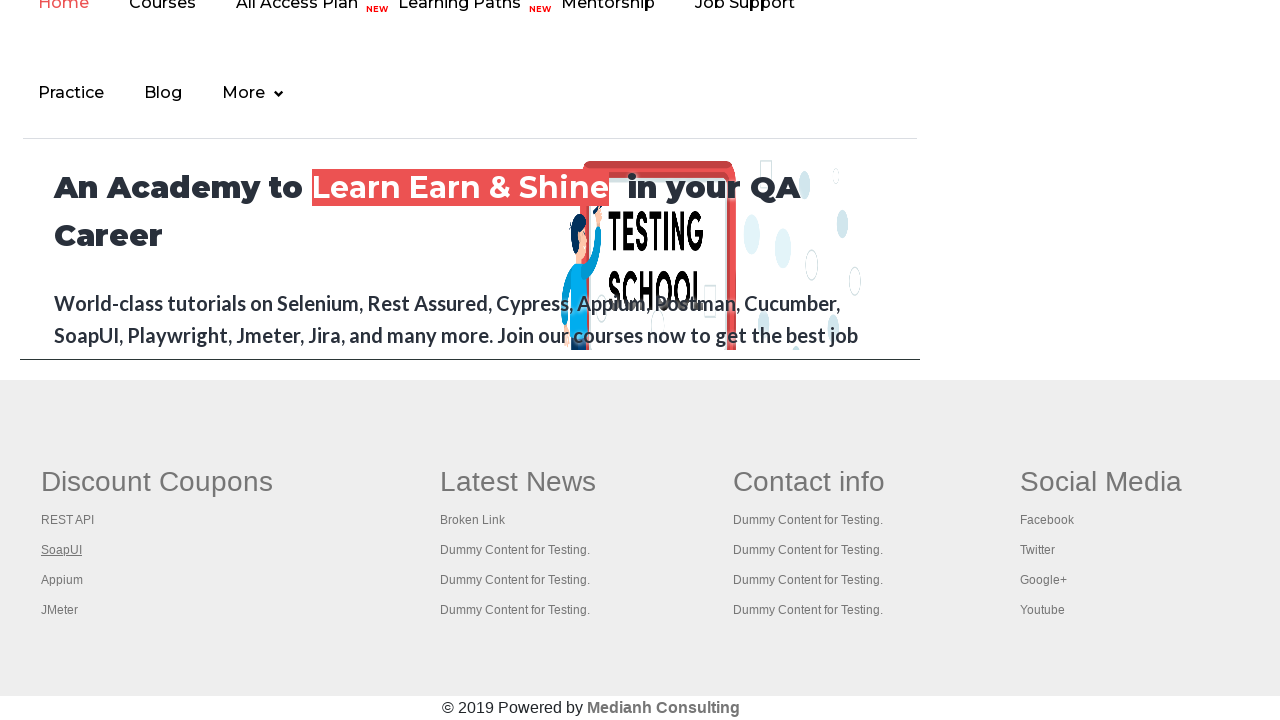

Retrieved href attribute from link 3: https://courses.rahulshettyacademy.com/p/appium-tutorial
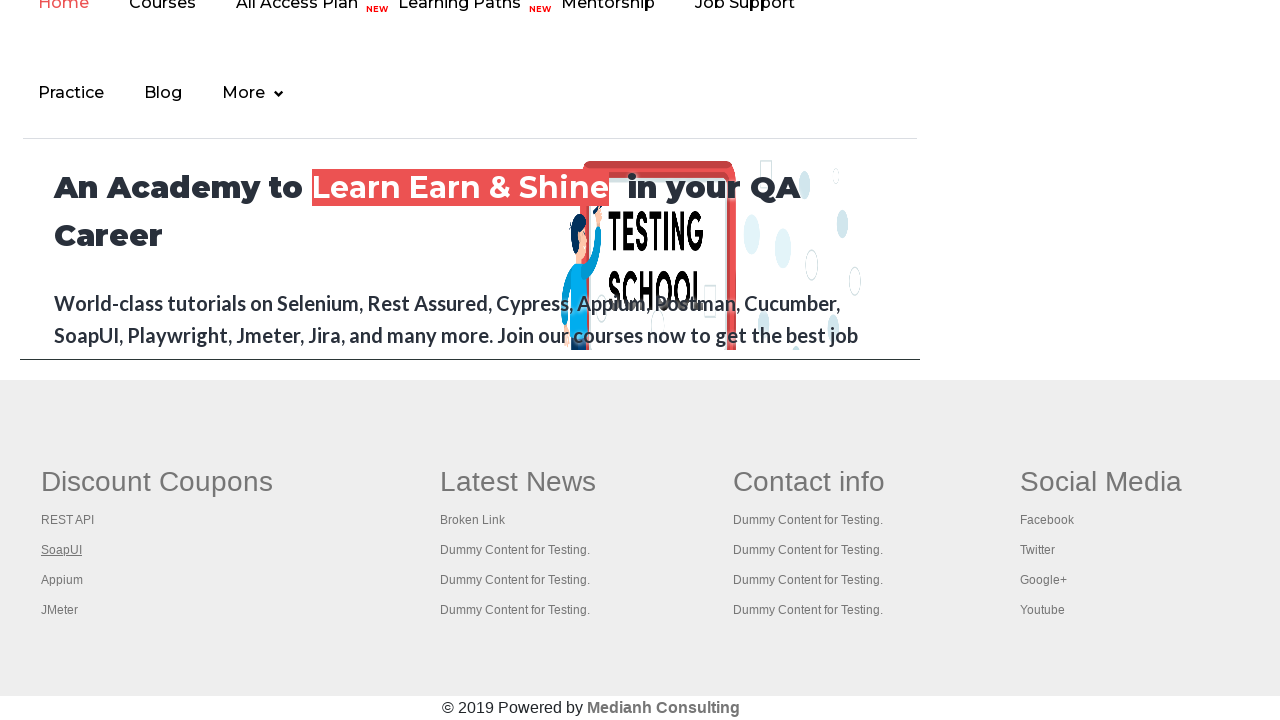

Opened link 3 in new tab using Ctrl+Click at (62, 580) on #gf-BIG >> xpath=//tbody/tr/td[1]/ul >> a >> nth=3
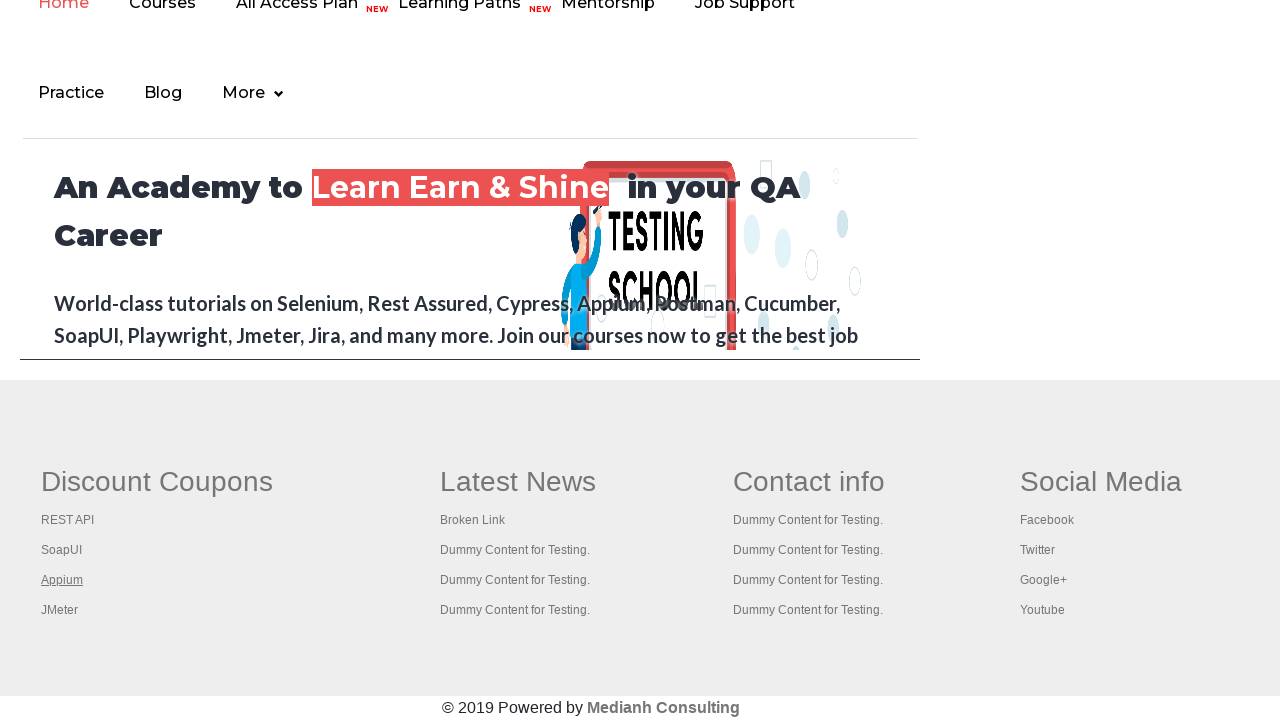

Retrieved href attribute from link 4: https://jmeter.apache.org/
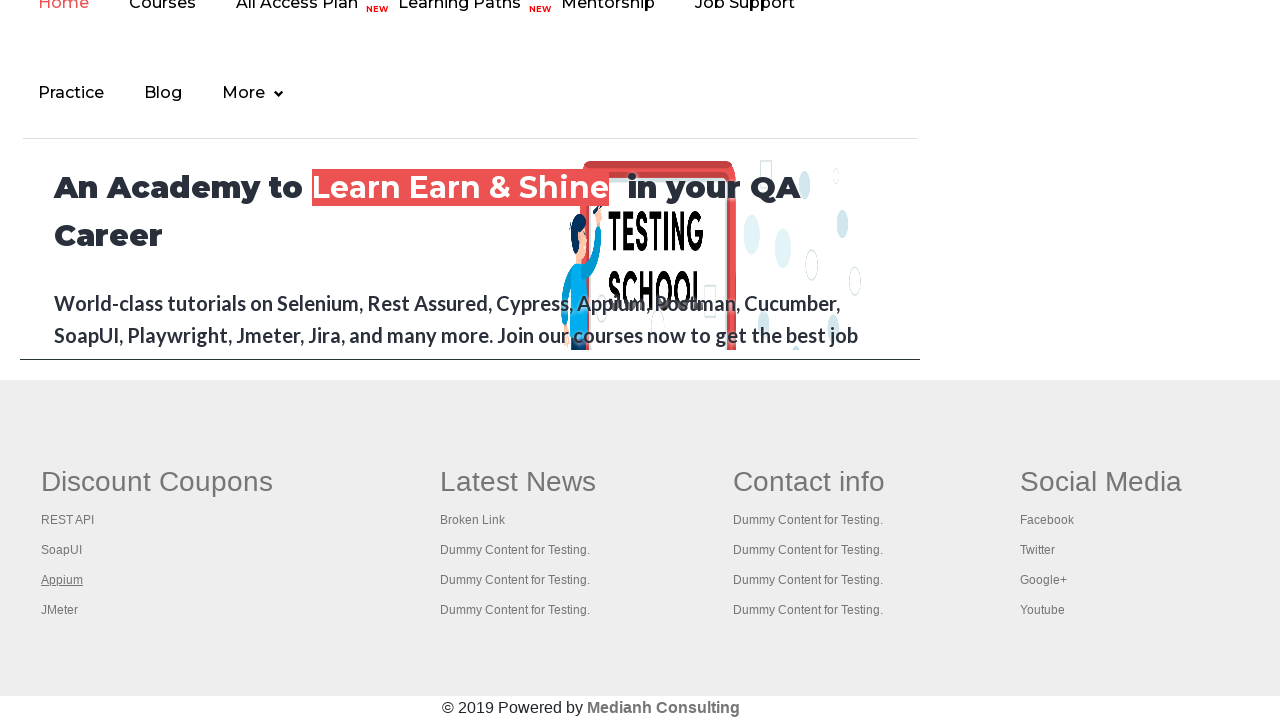

Opened link 4 in new tab using Ctrl+Click at (60, 610) on #gf-BIG >> xpath=//tbody/tr/td[1]/ul >> a >> nth=4
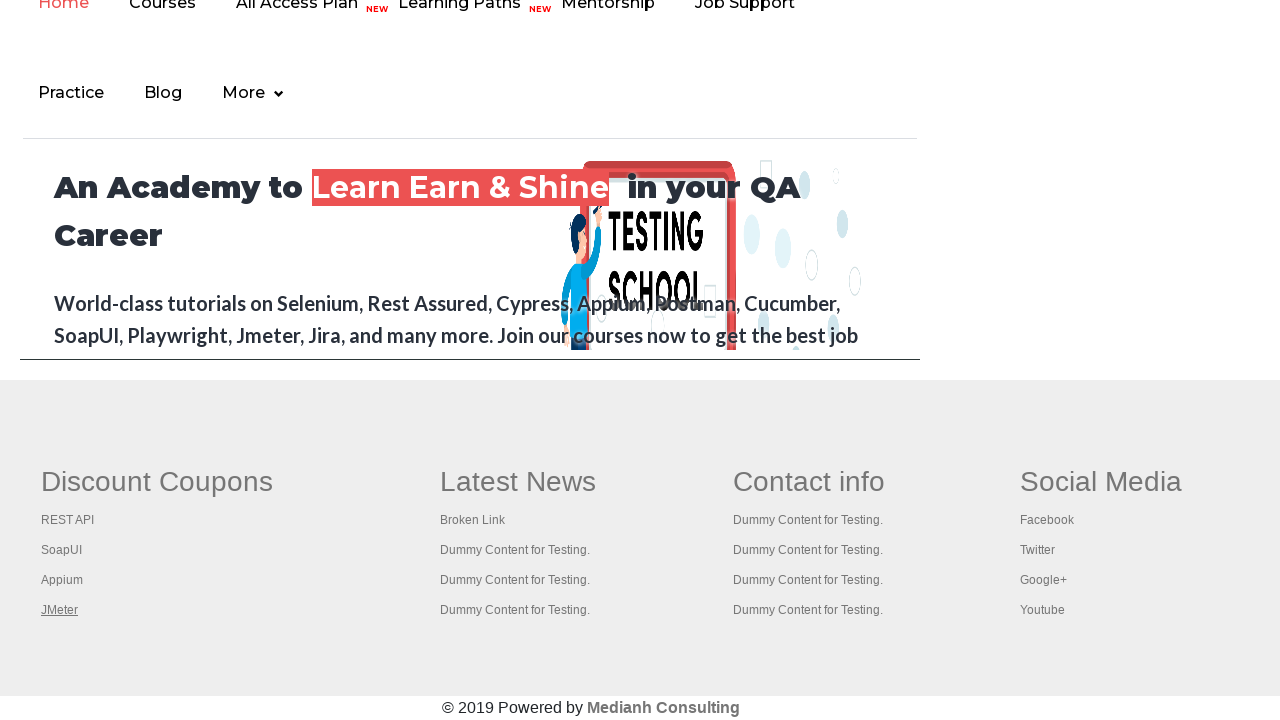

Retrieved all open pages/tabs: 5 tabs total
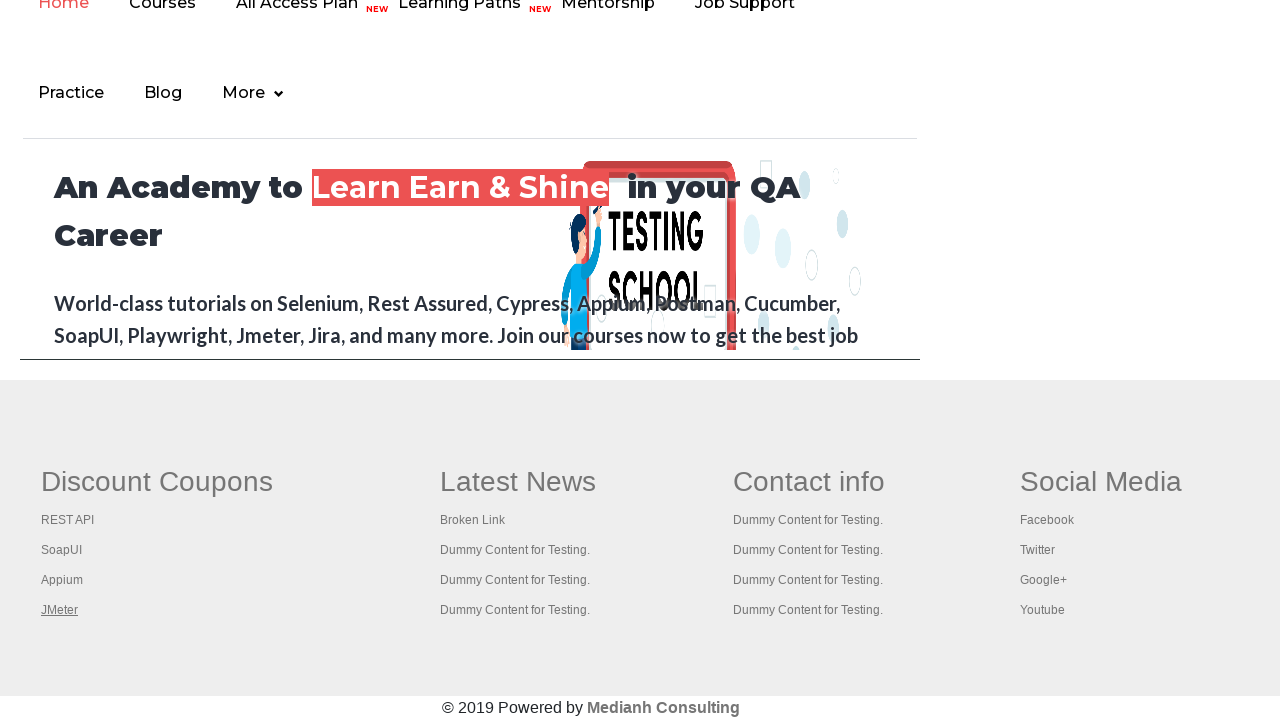

Brought a tab to front
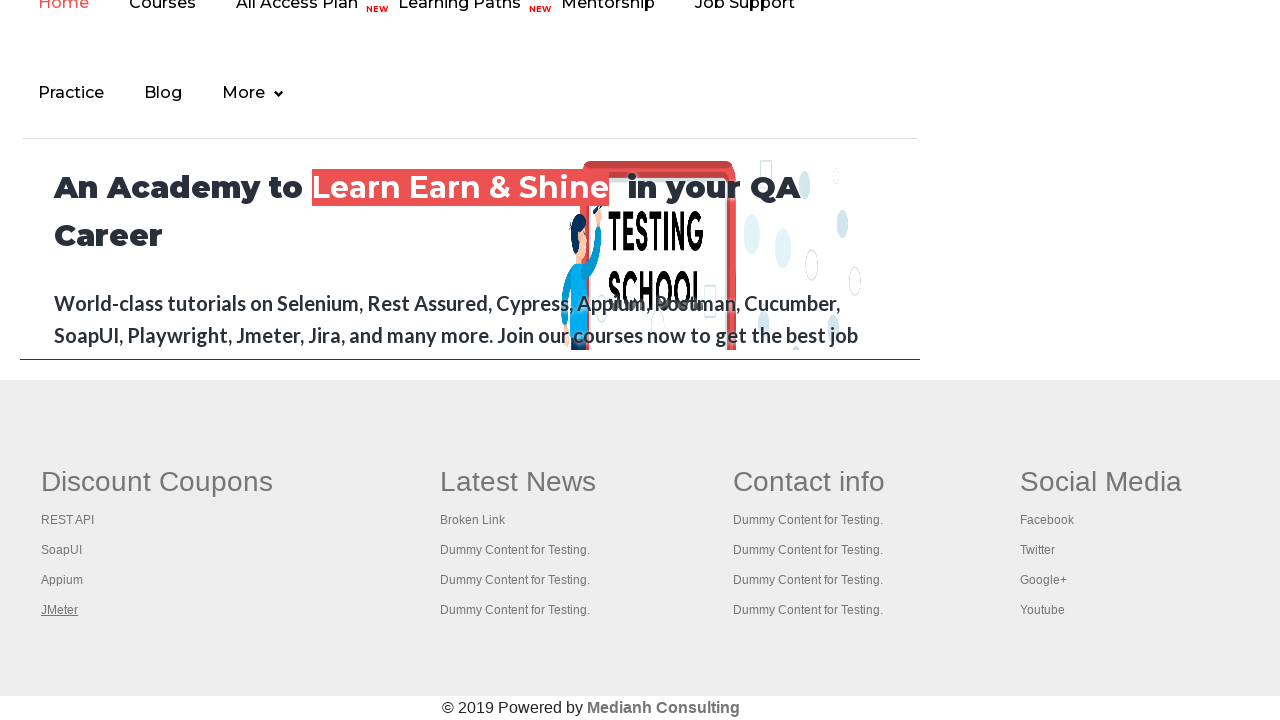

Waited for page to reach 'domcontentloaded' state
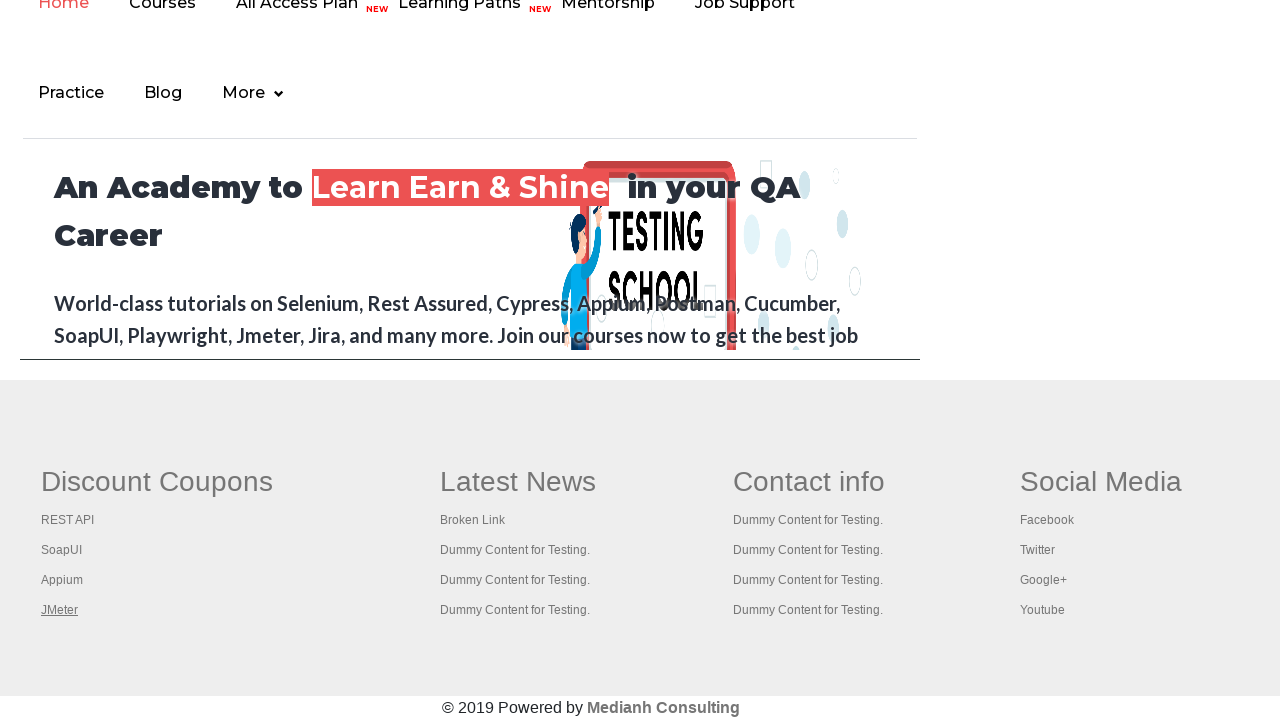

Brought a tab to front
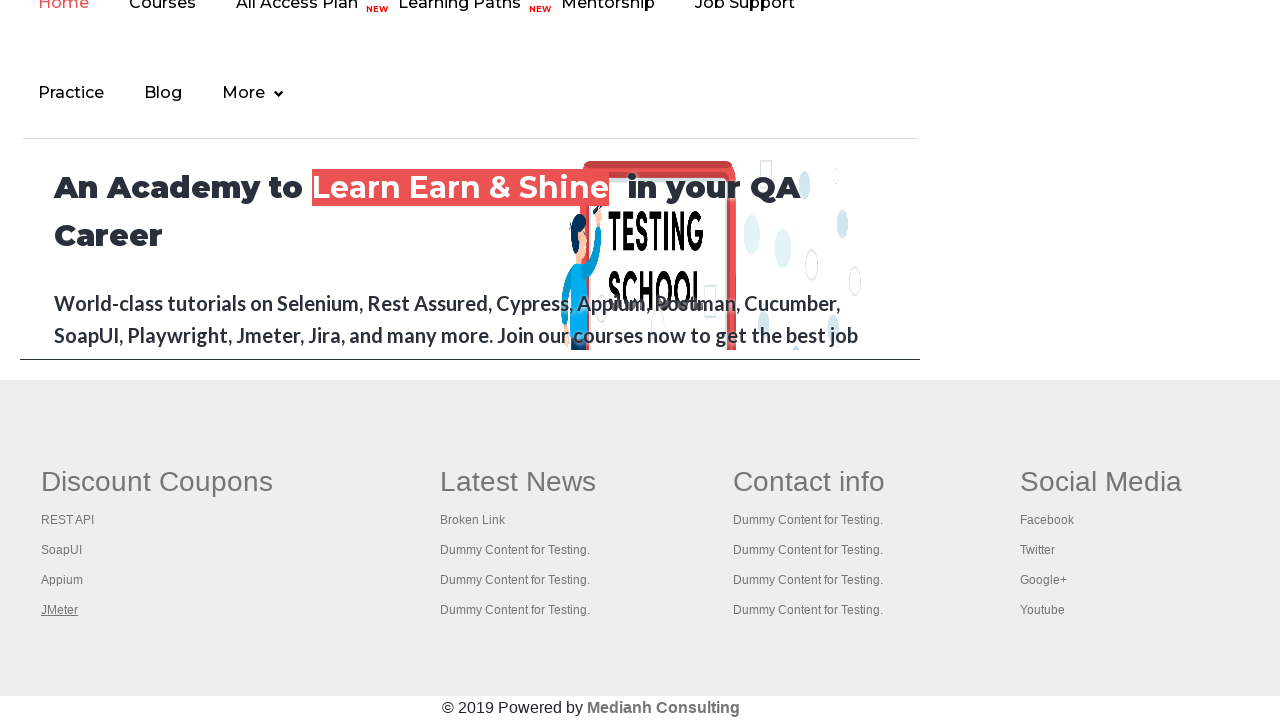

Waited for page to reach 'domcontentloaded' state
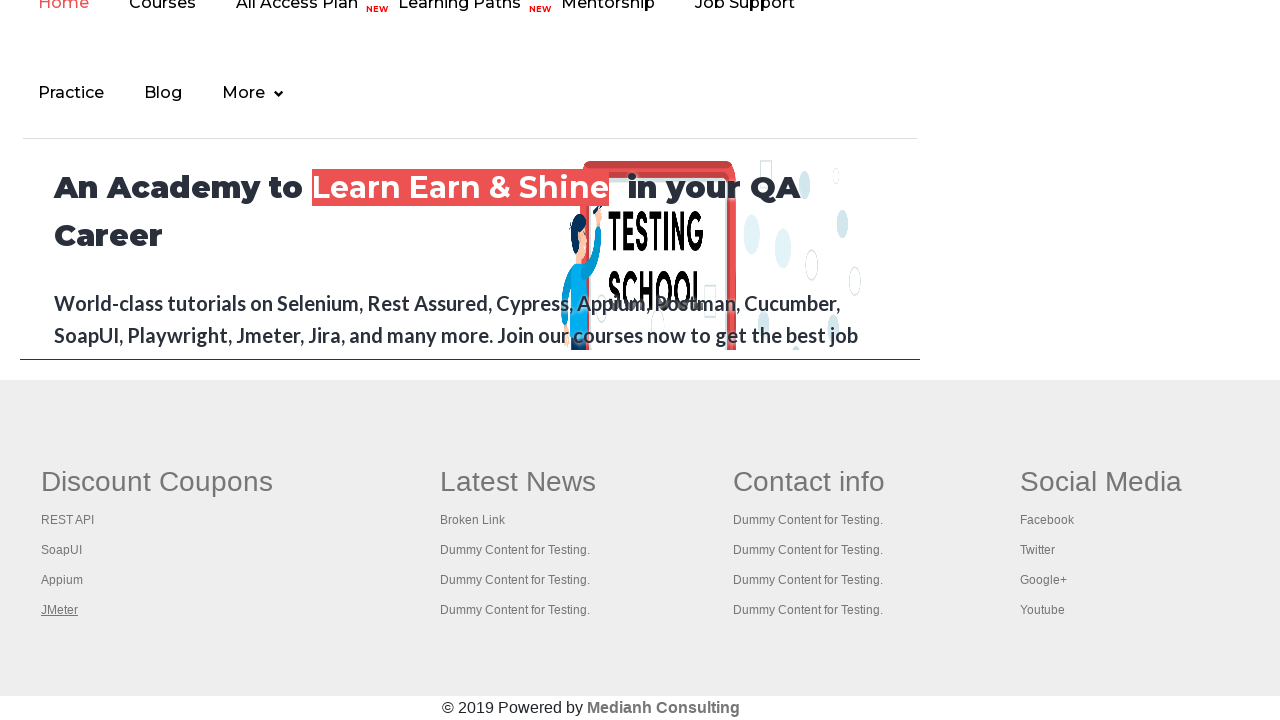

Brought a tab to front
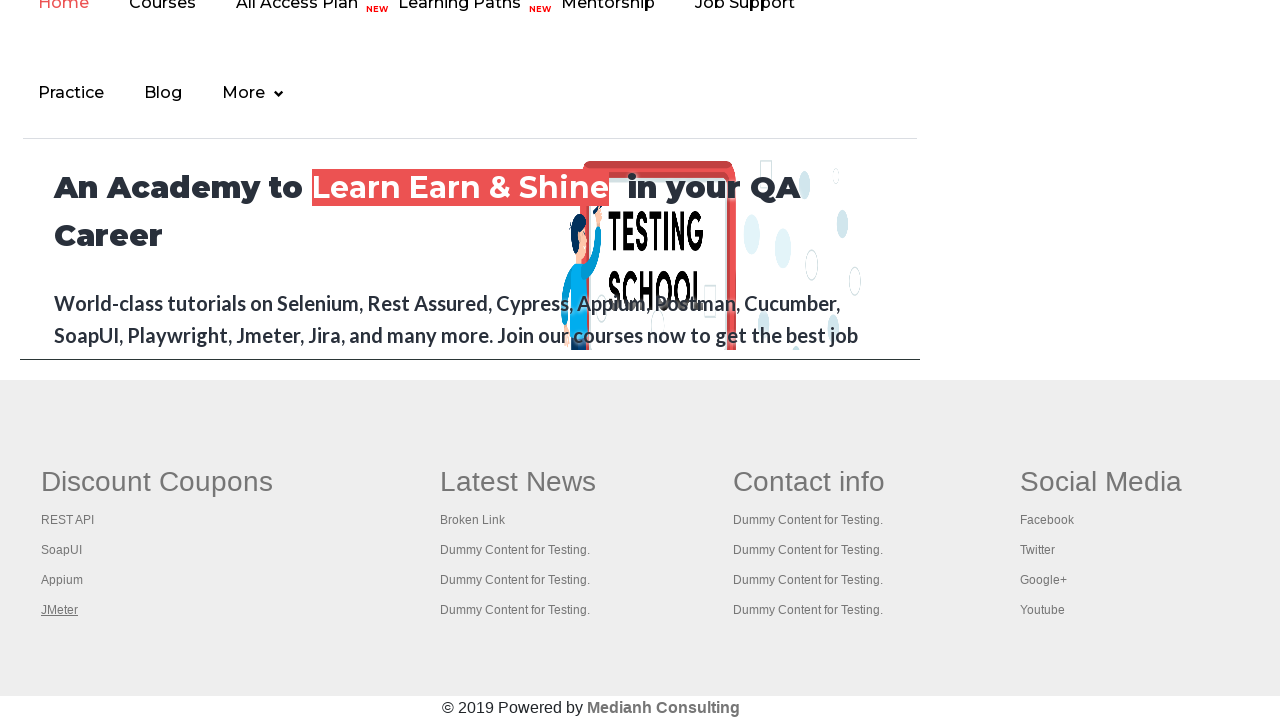

Waited for page to reach 'domcontentloaded' state
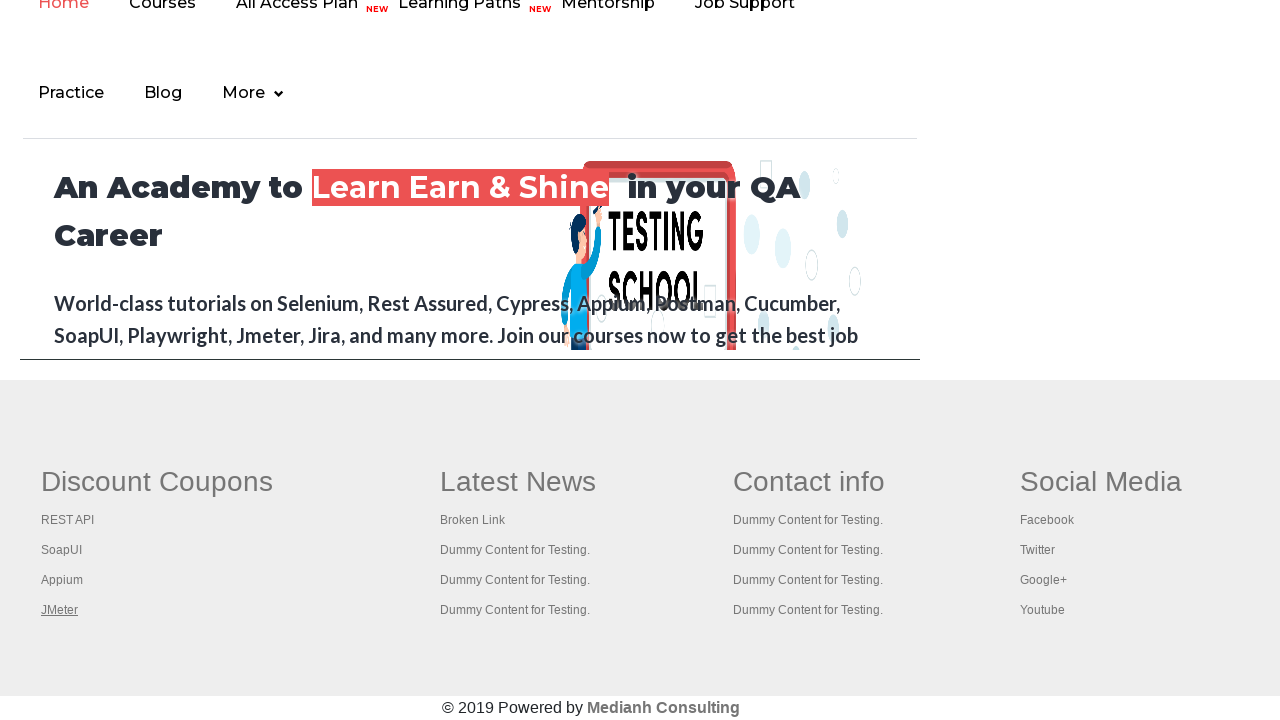

Brought a tab to front
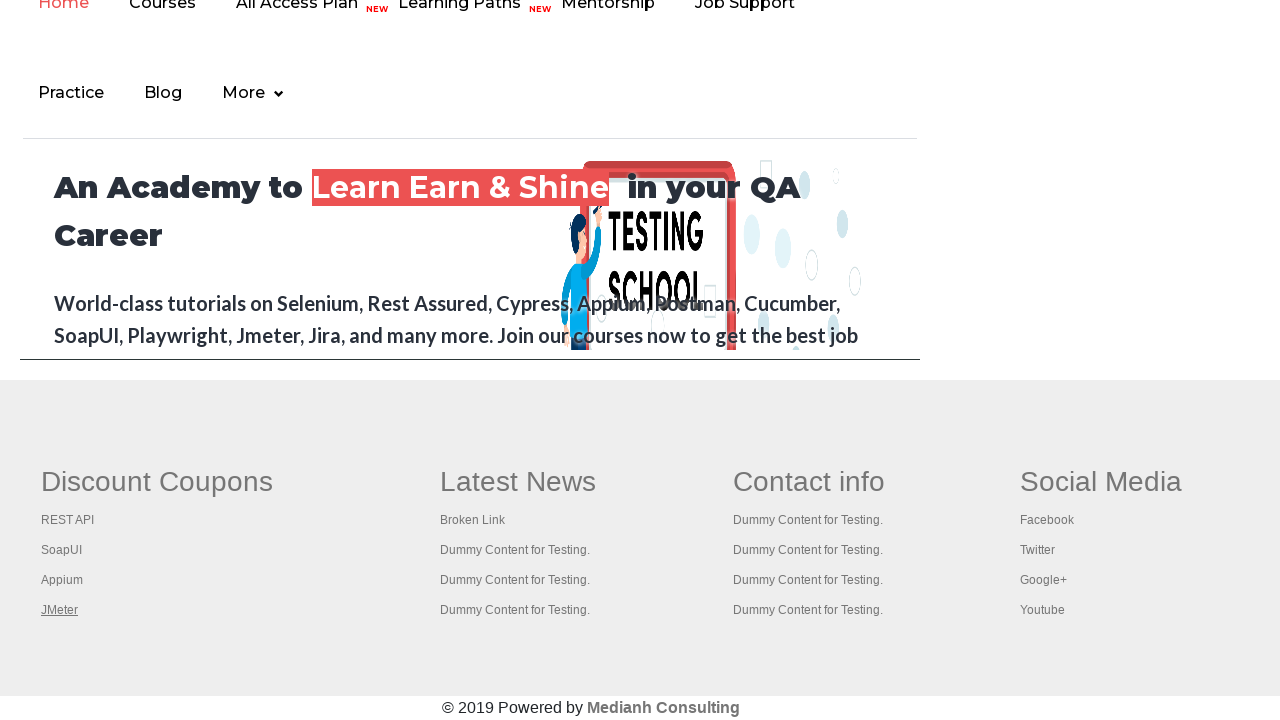

Waited for page to reach 'domcontentloaded' state
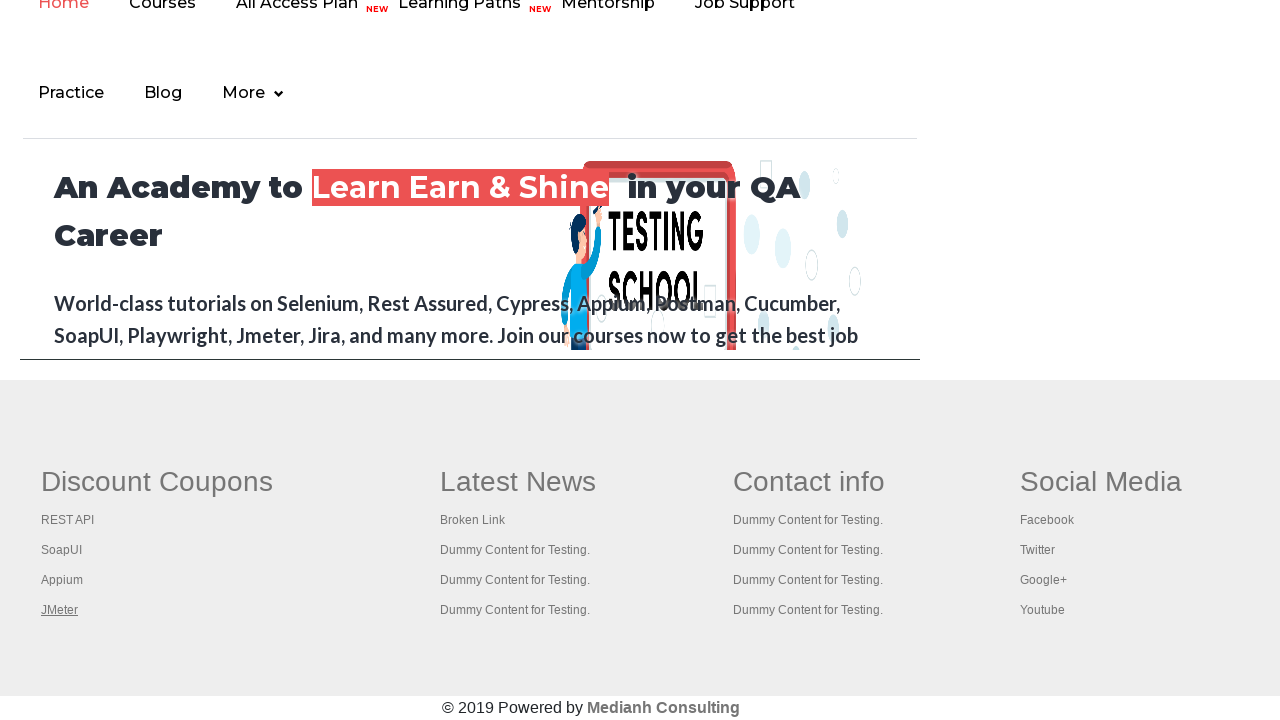

Brought a tab to front
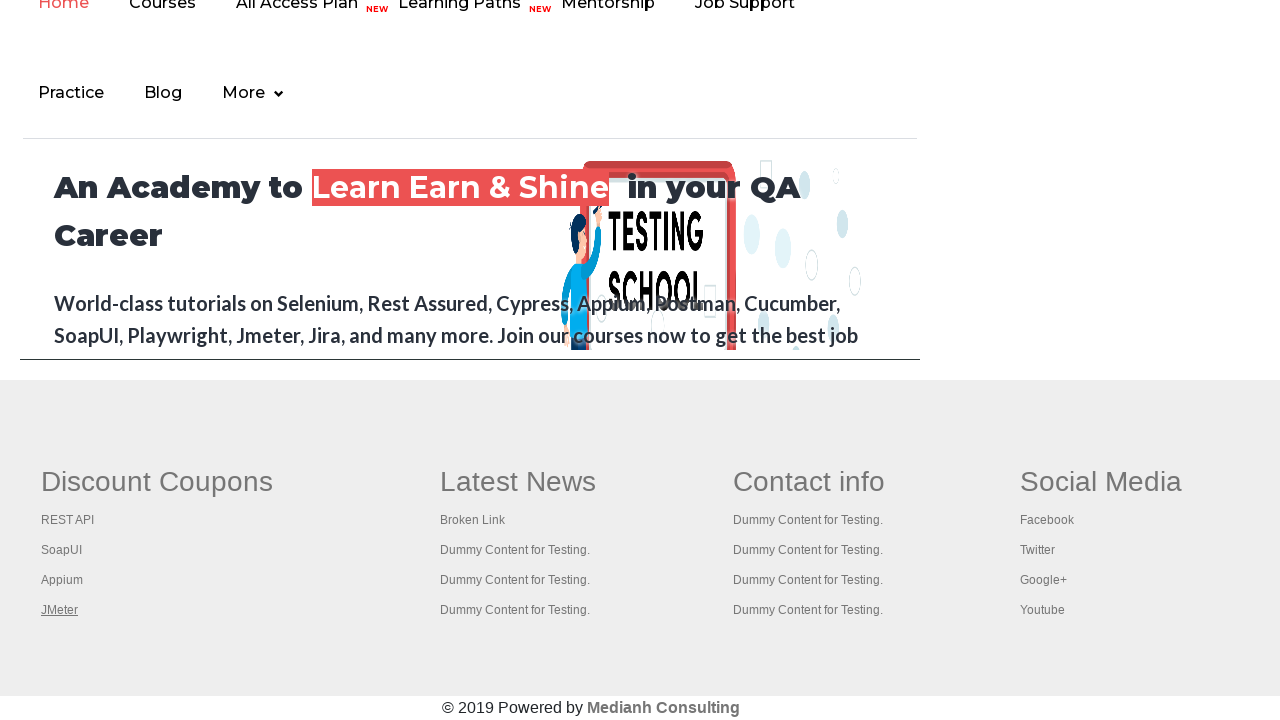

Waited for page to reach 'domcontentloaded' state
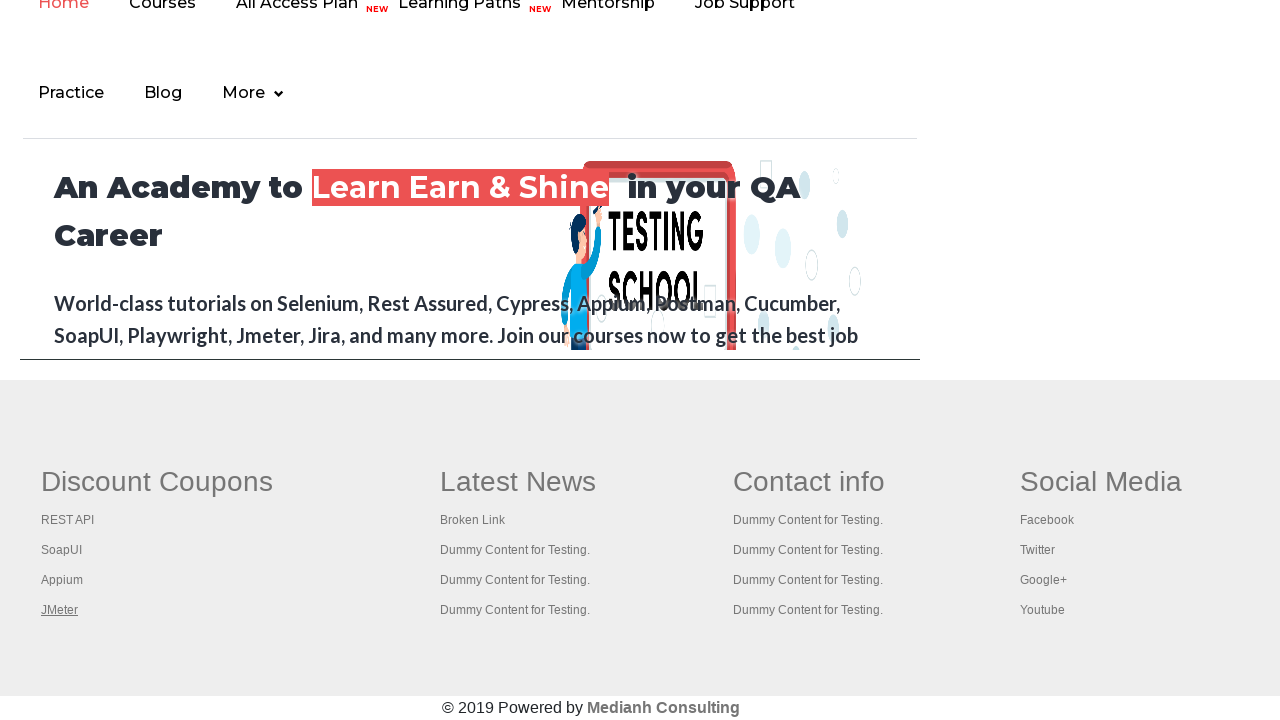

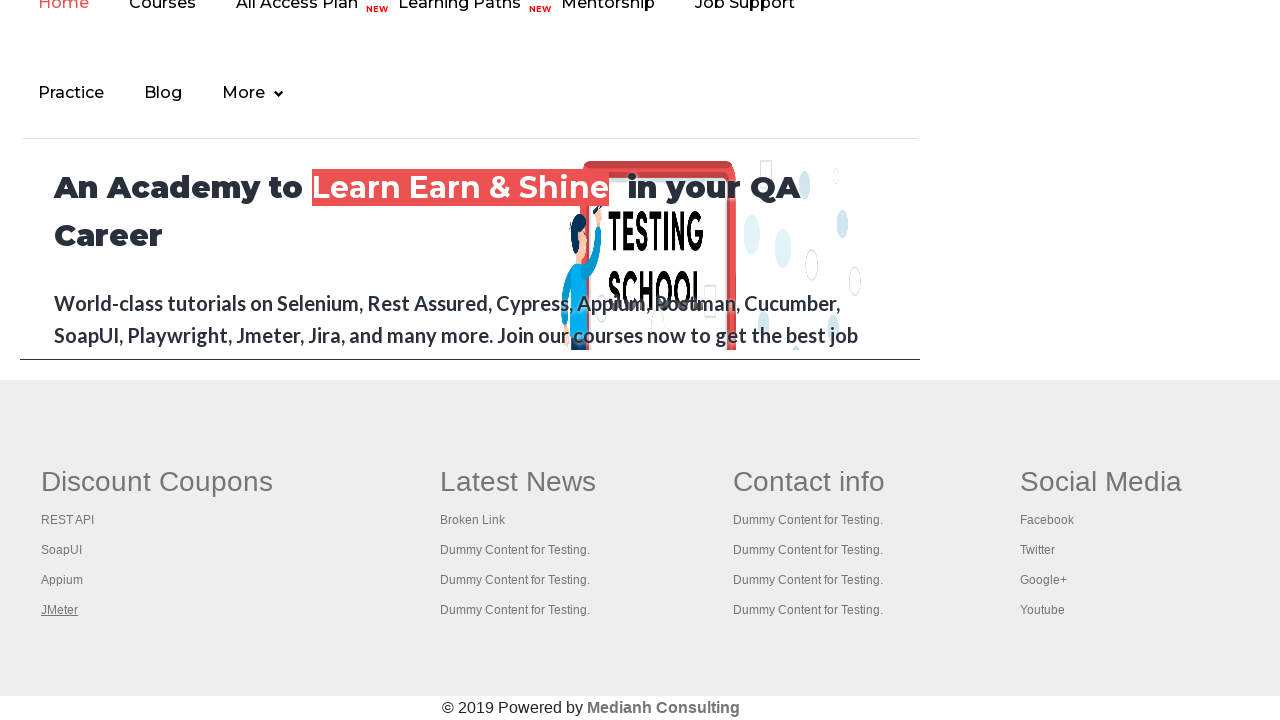